Tests a slow calculator application by setting a delay, performing an addition operation (7 + 8), and verifying the result equals 15

Starting URL: https://bonigarcia.dev/selenium-webdriver-java/slow-calculator.html

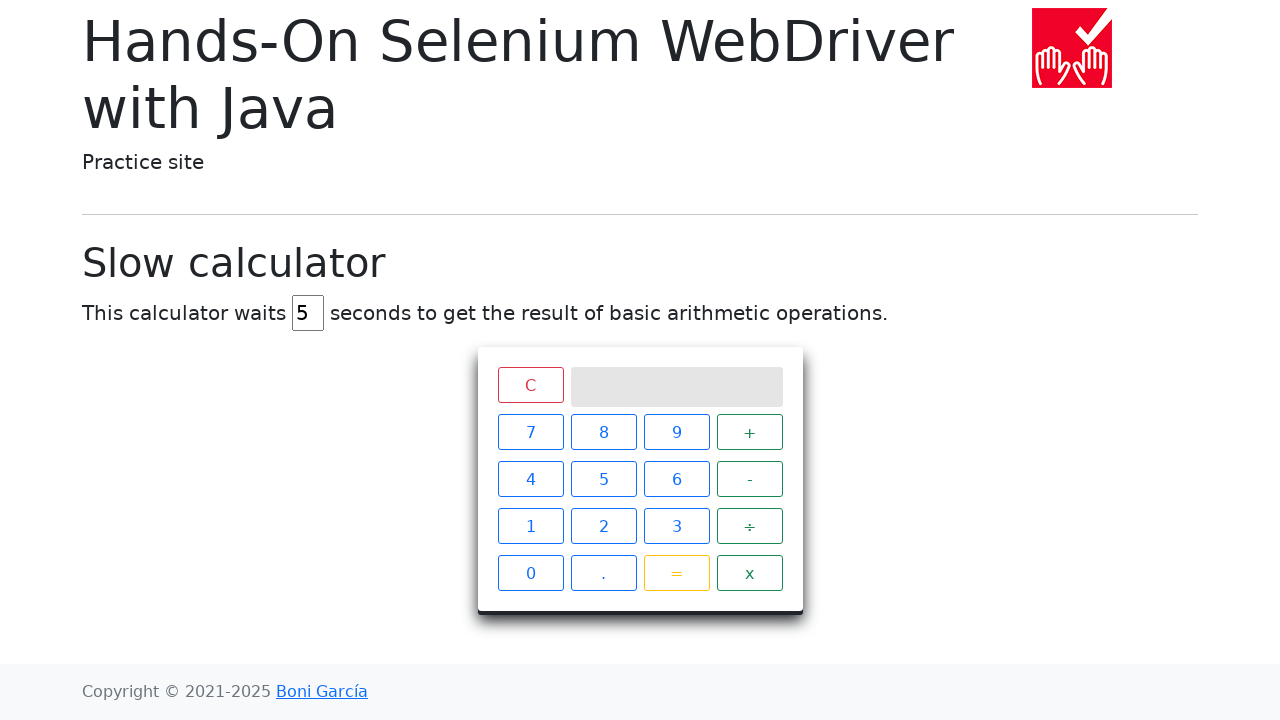

Set delay value to 45 milliseconds in the delay input field on #delay
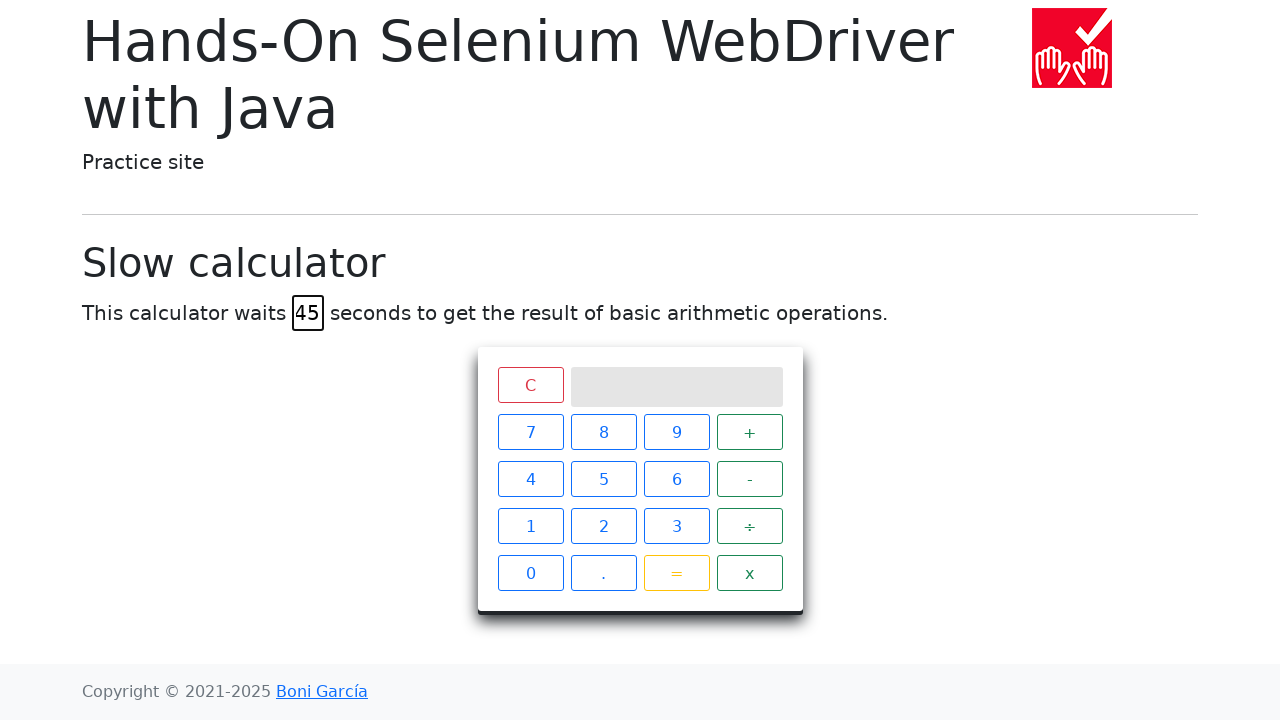

Clicked calculator button '7' at (530, 432) on xpath=//span[text()='7']
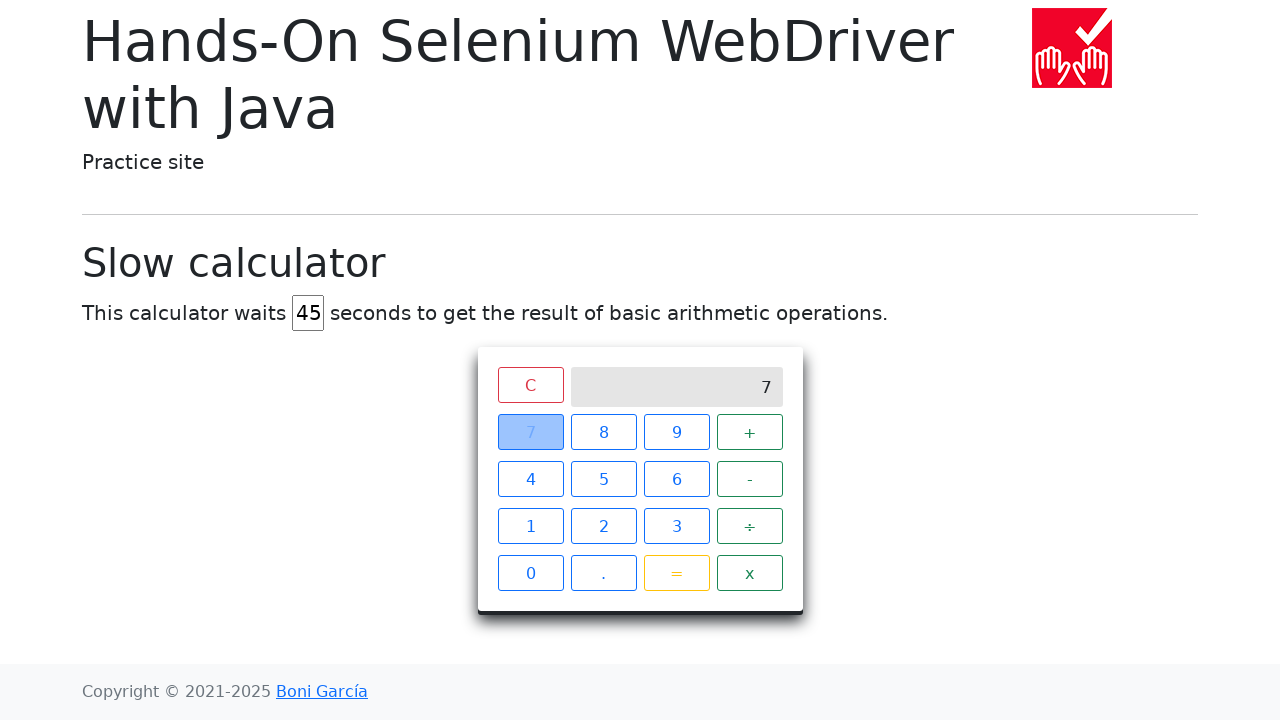

Clicked calculator button '+' at (750, 432) on xpath=//span[text()='+']
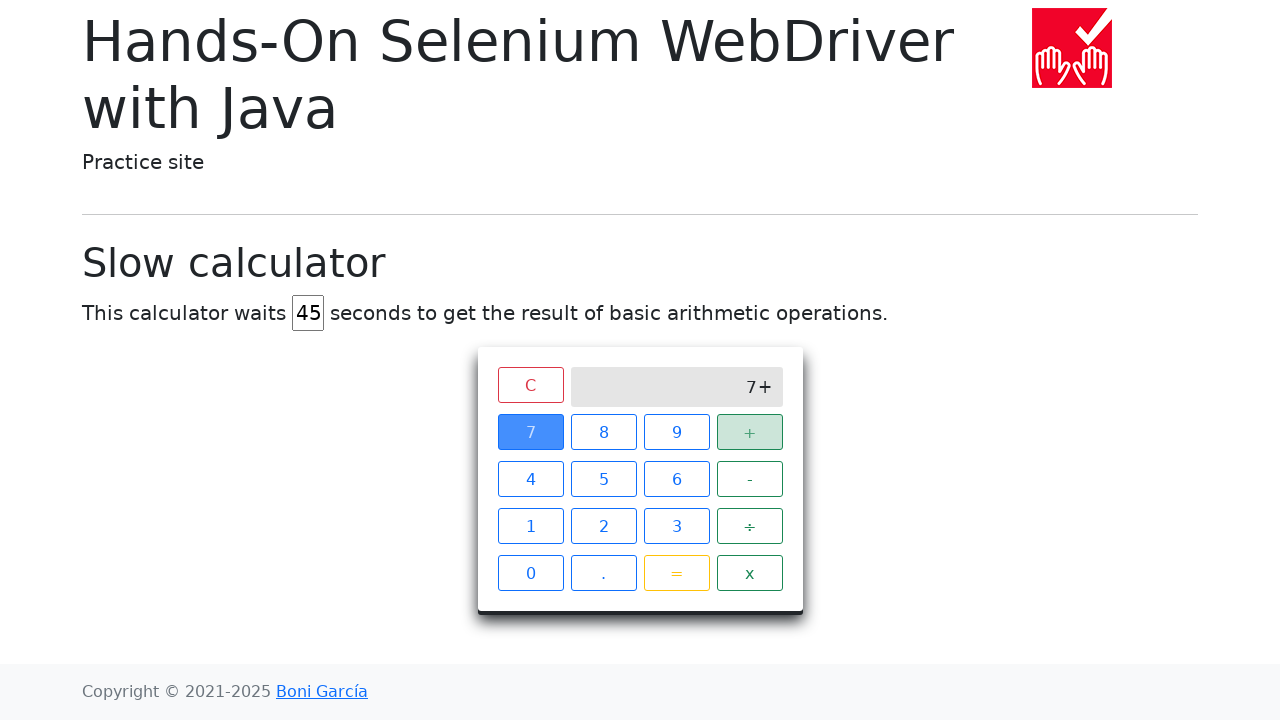

Clicked calculator button '8' at (604, 432) on xpath=//span[text()='8']
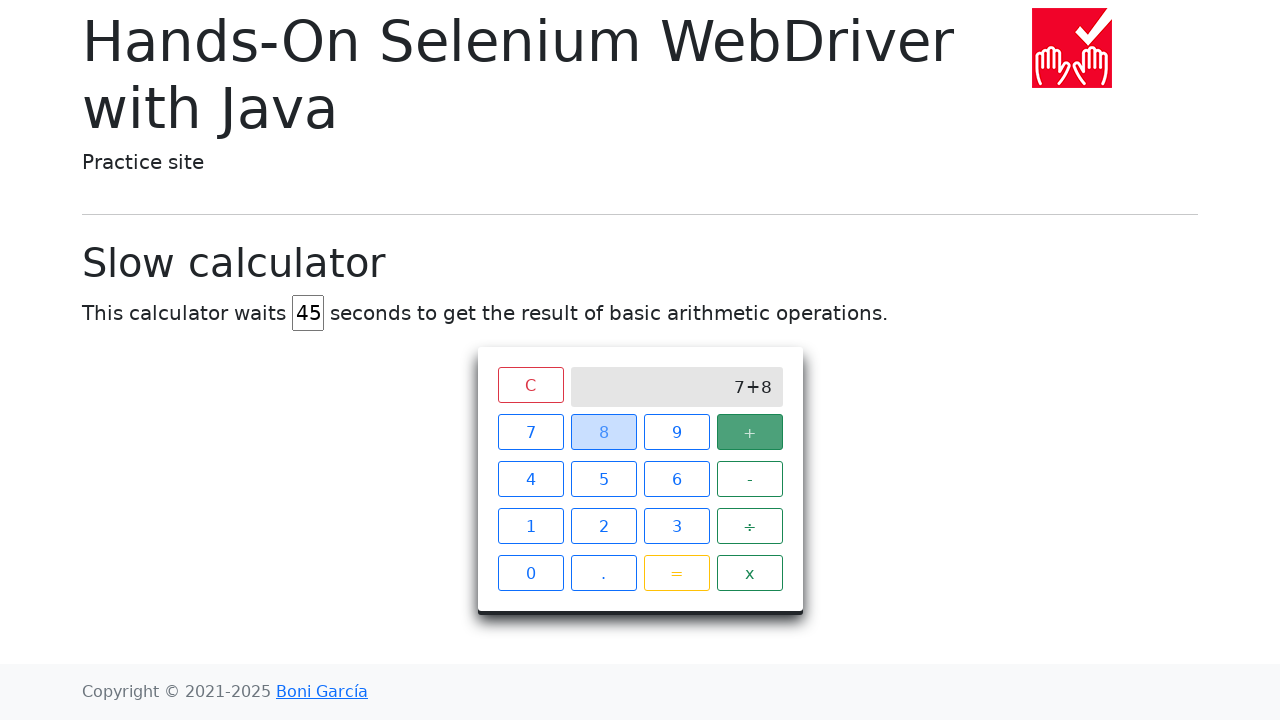

Clicked calculator button '=' at (676, 573) on xpath=//span[text()='=']
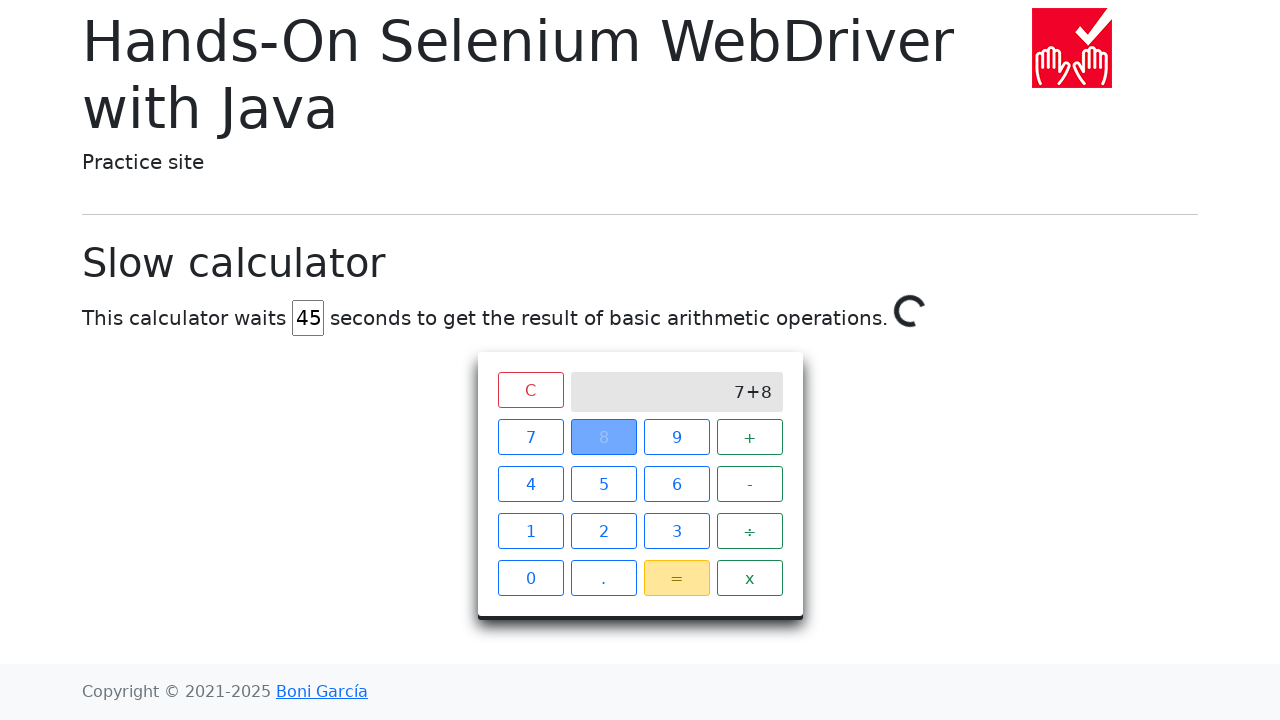

Waited for calculation result to display '15' on the calculator screen
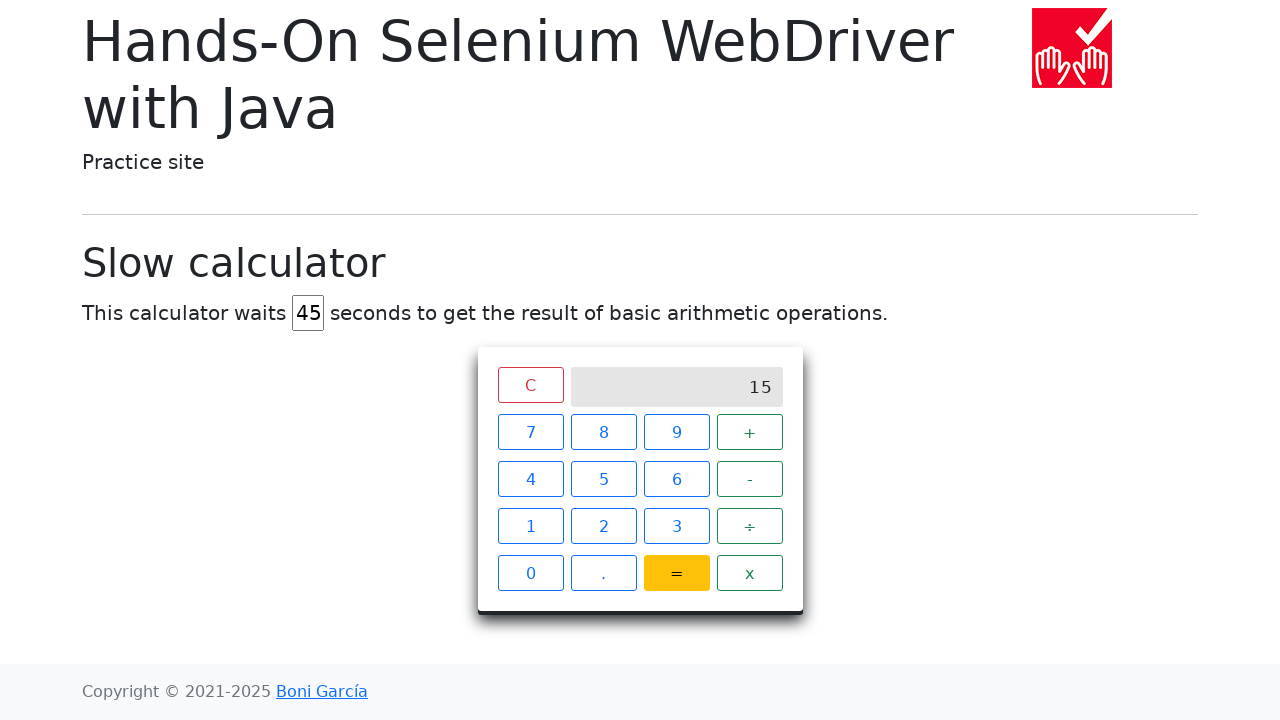

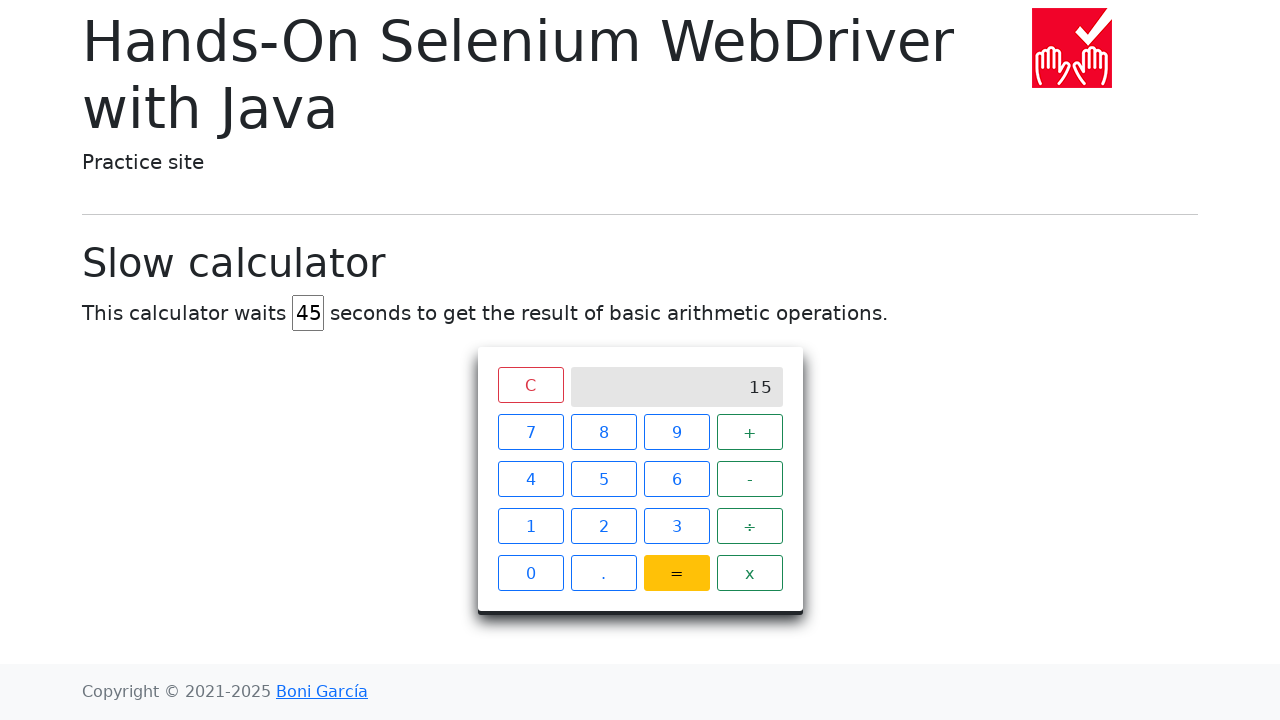